Fills out the practice form with student information including name, email, gender, phone number, and hobbies, then submits and verifies the data is displayed correctly

Starting URL: https://demoqa.com/automation-practice-form

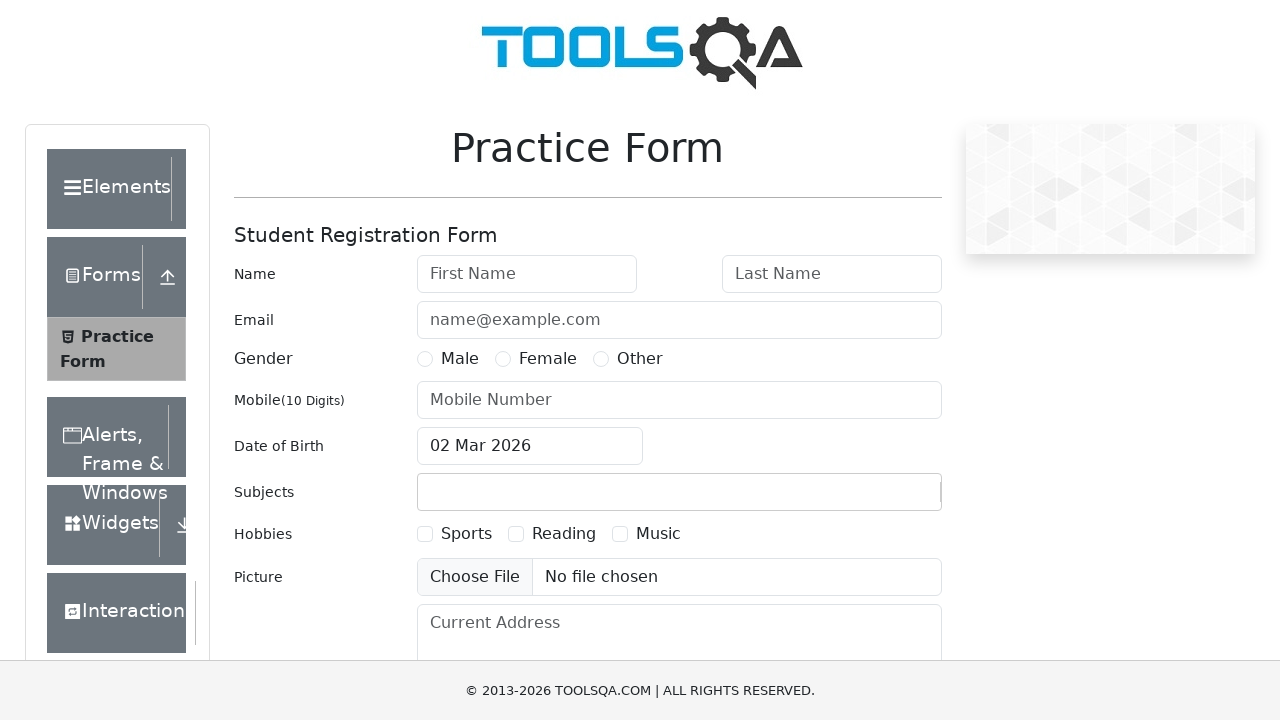

Filled first name field with 'Dormidont' on internal:attr=[placeholder="First Name"i]
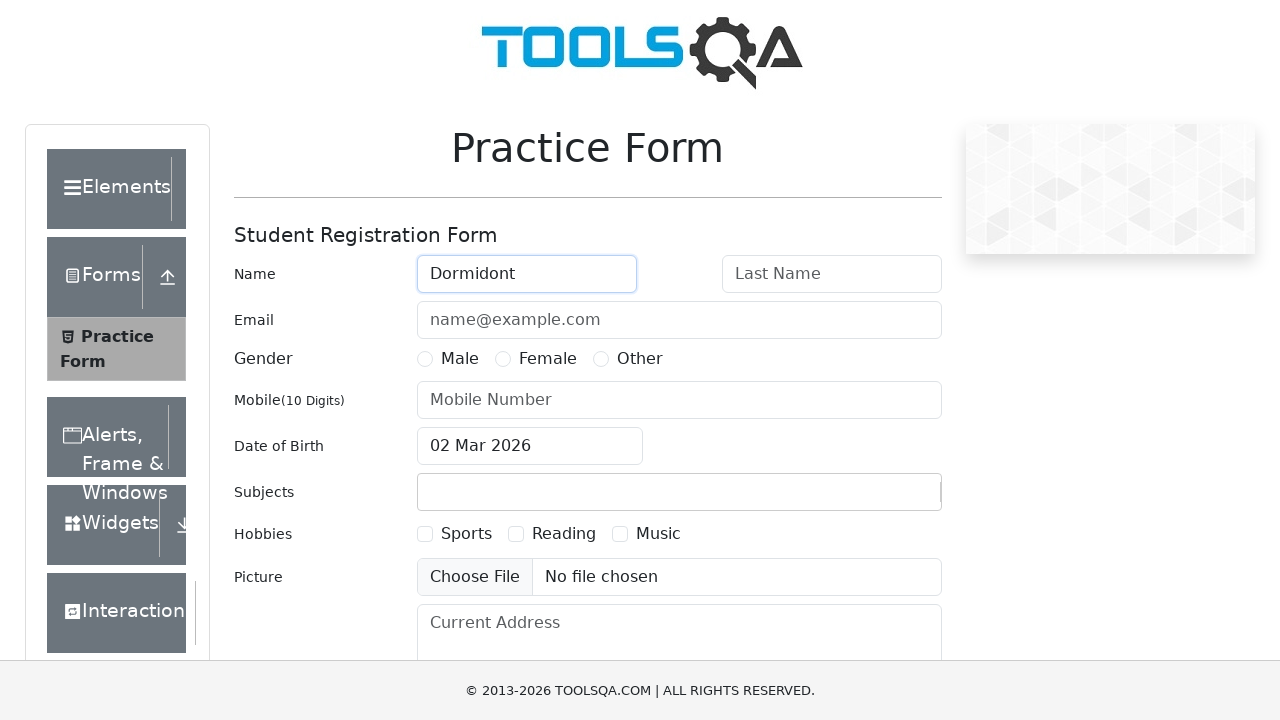

Filled last name field with 'Podoprigora' on internal:attr=[placeholder="Last Name"i]
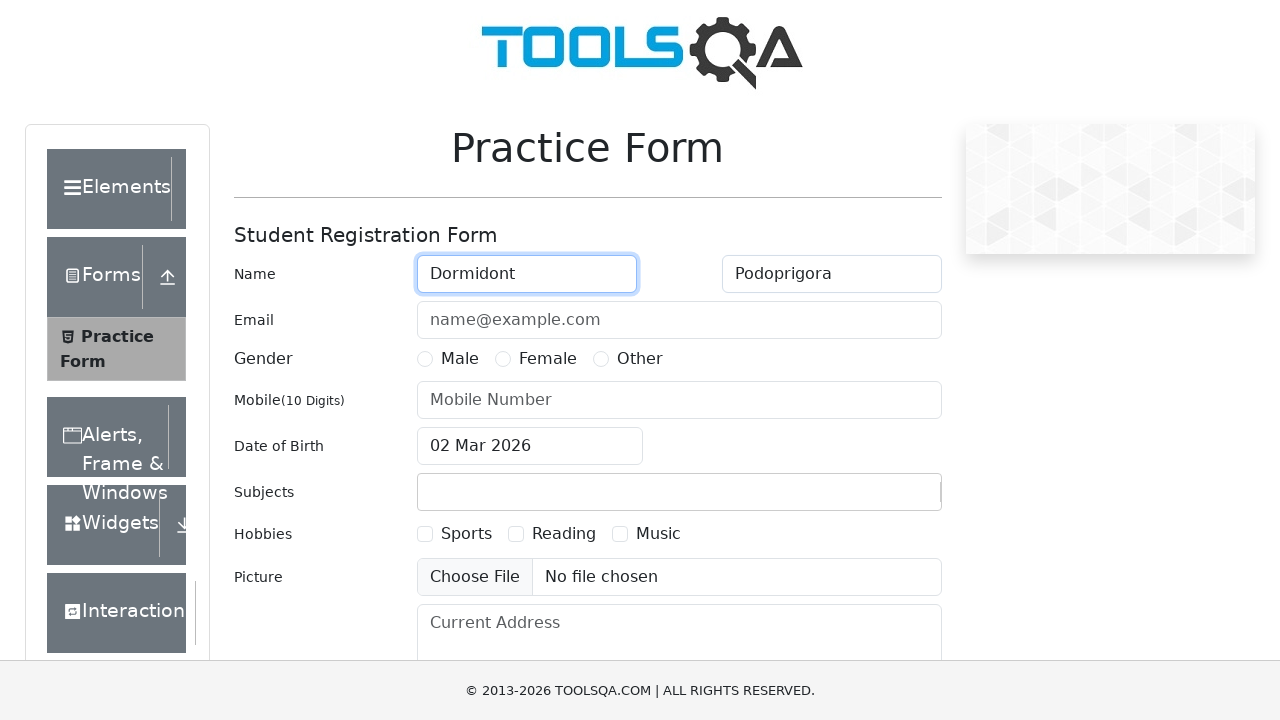

Filled email field with 'myemail@mail.com' on #userEmail
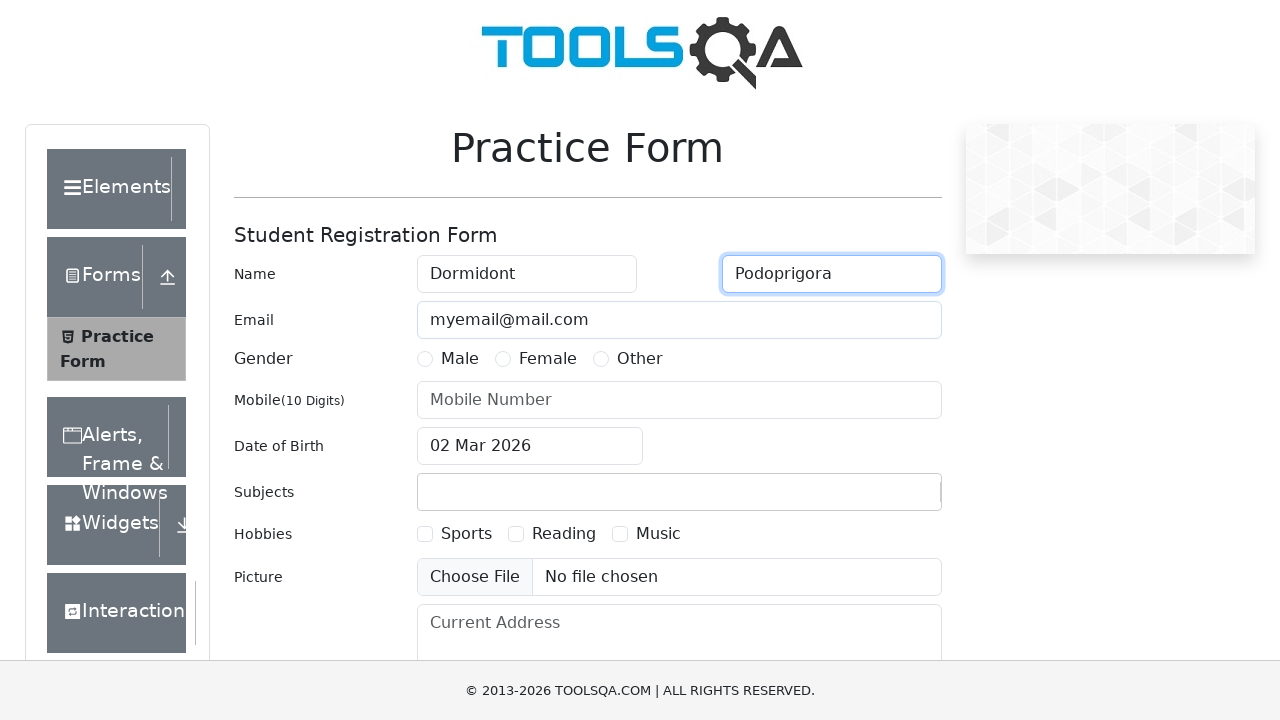

Selected male gender radio button at (460, 359) on label[for="gender-radio-1"]
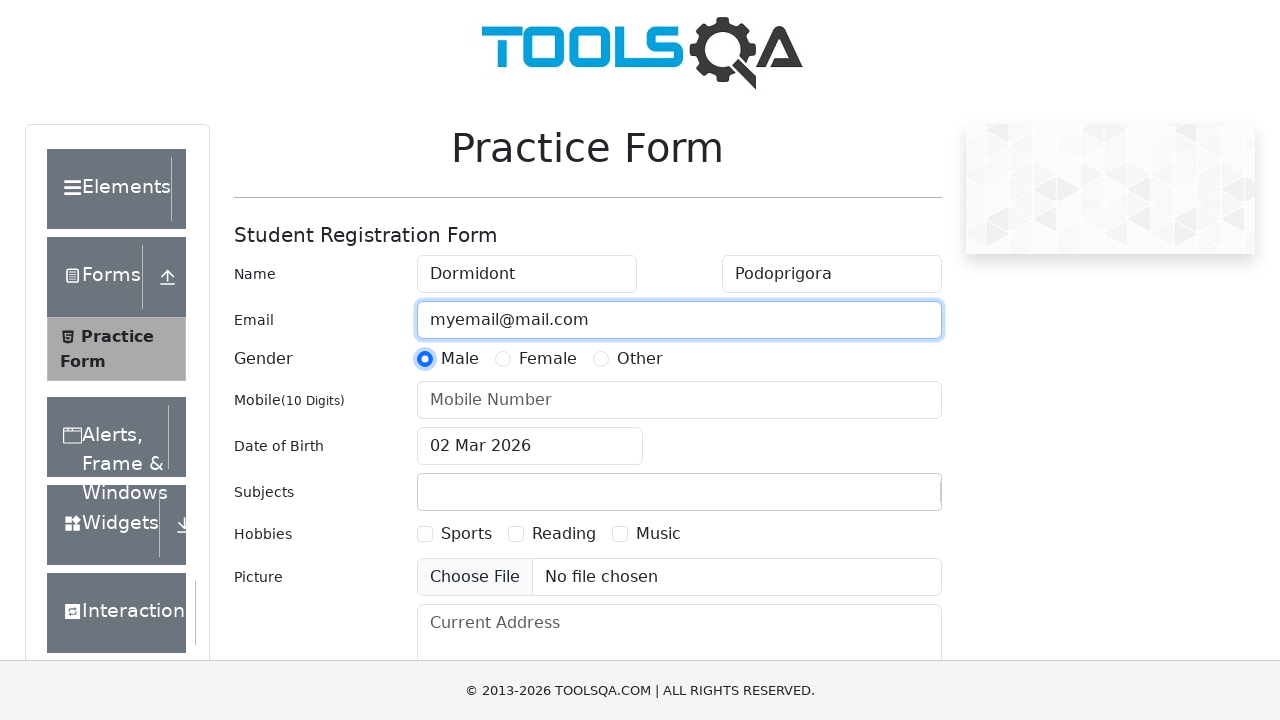

Filled phone number field with '0123456789' on #userNumber
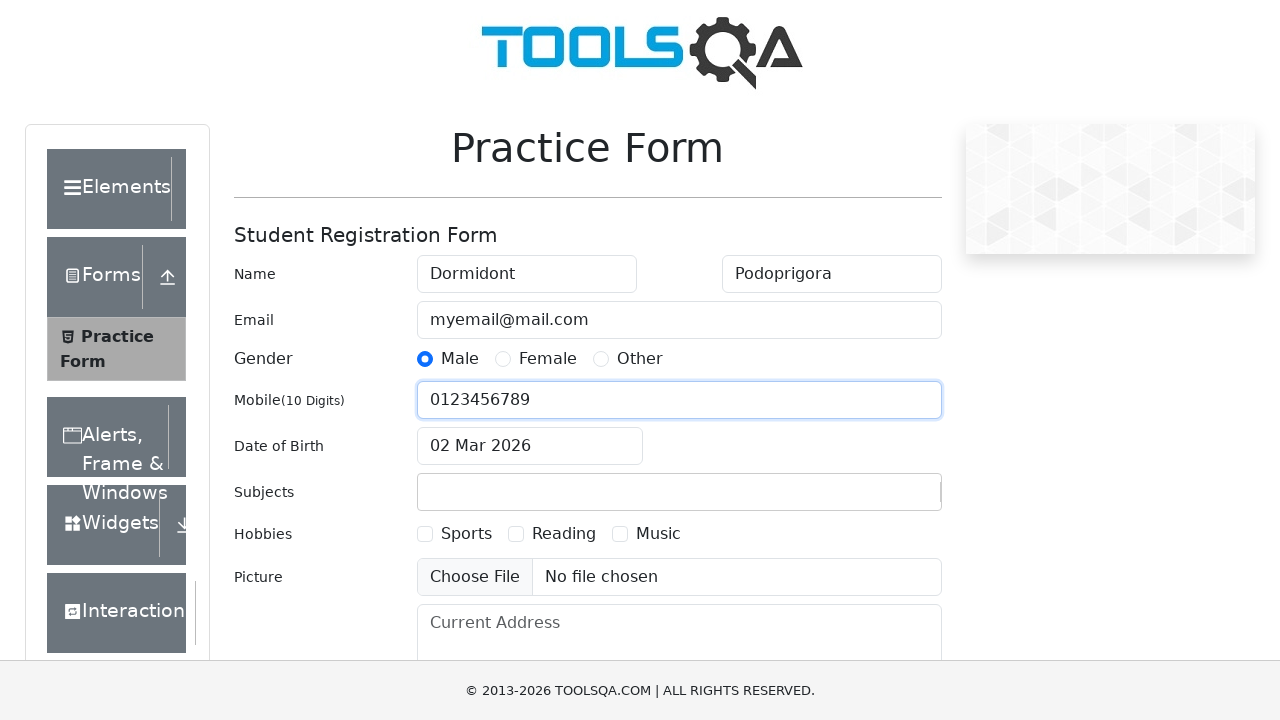

Checked Sports hobby checkbox at (466, 534) on label[for="hobbies-checkbox-1"]
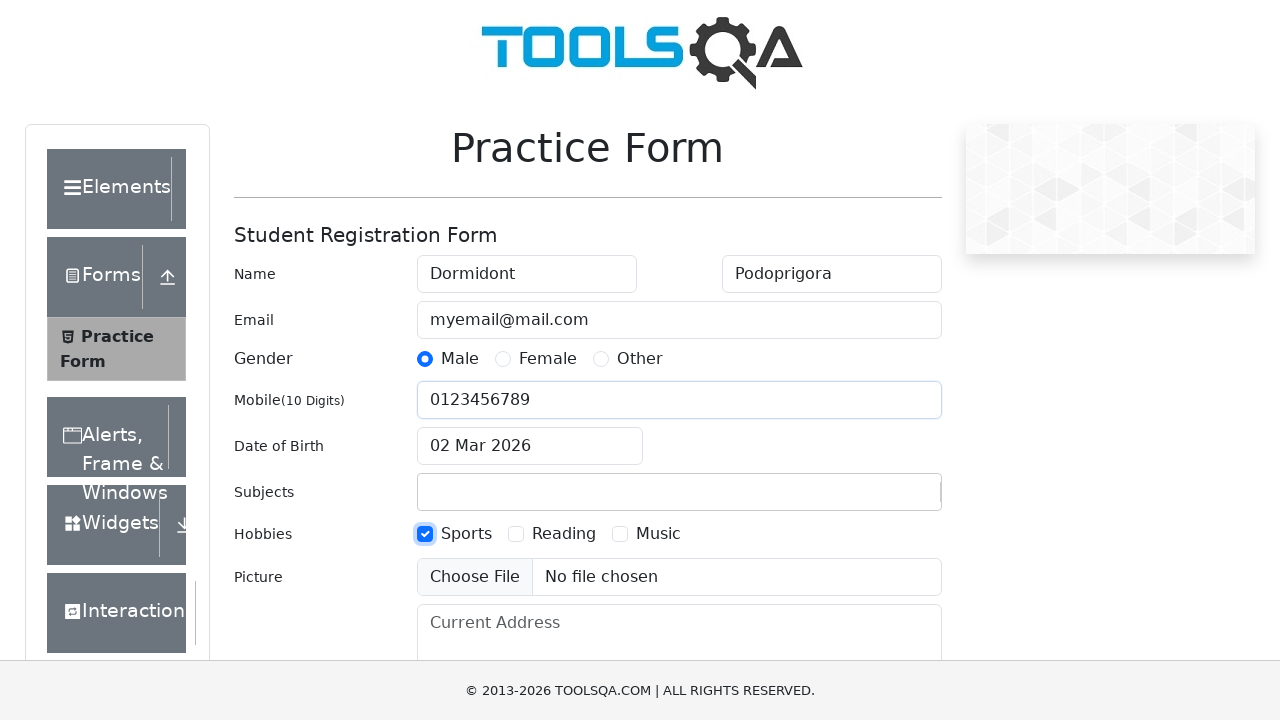

Checked Reading hobby checkbox at (564, 534) on label[for="hobbies-checkbox-2"]
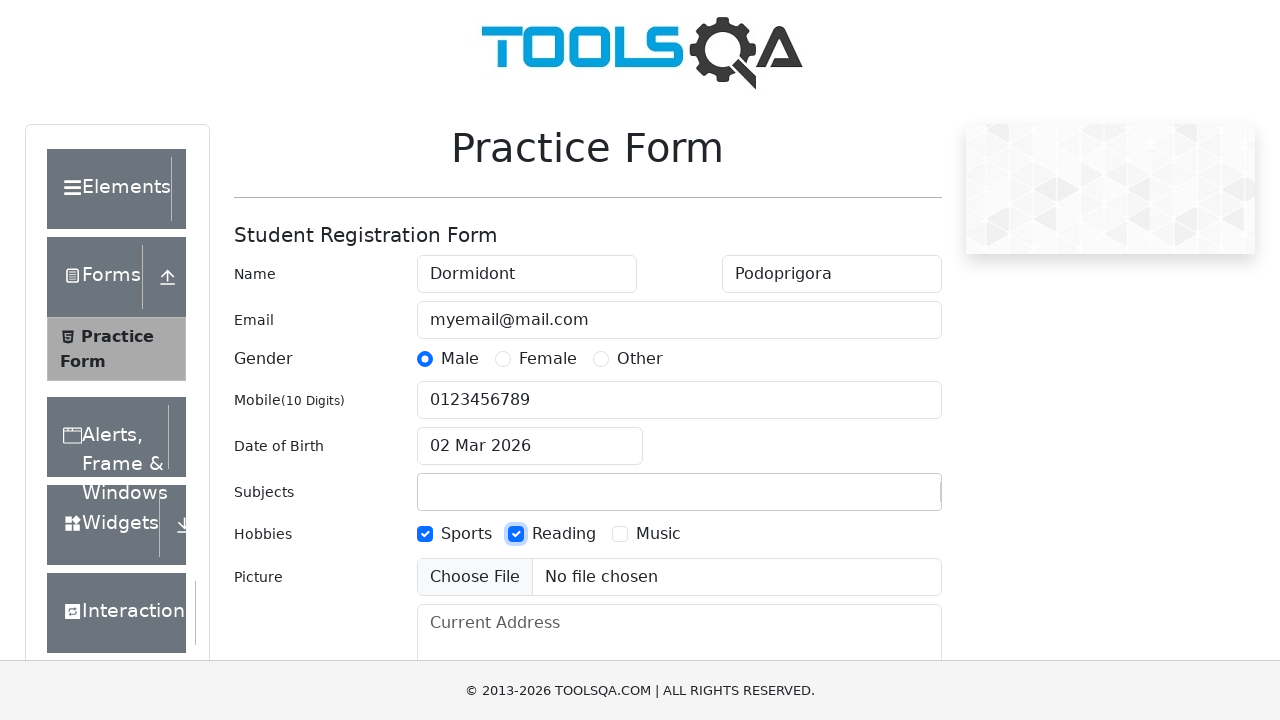

Checked Music hobby checkbox at (658, 534) on label[for="hobbies-checkbox-3"]
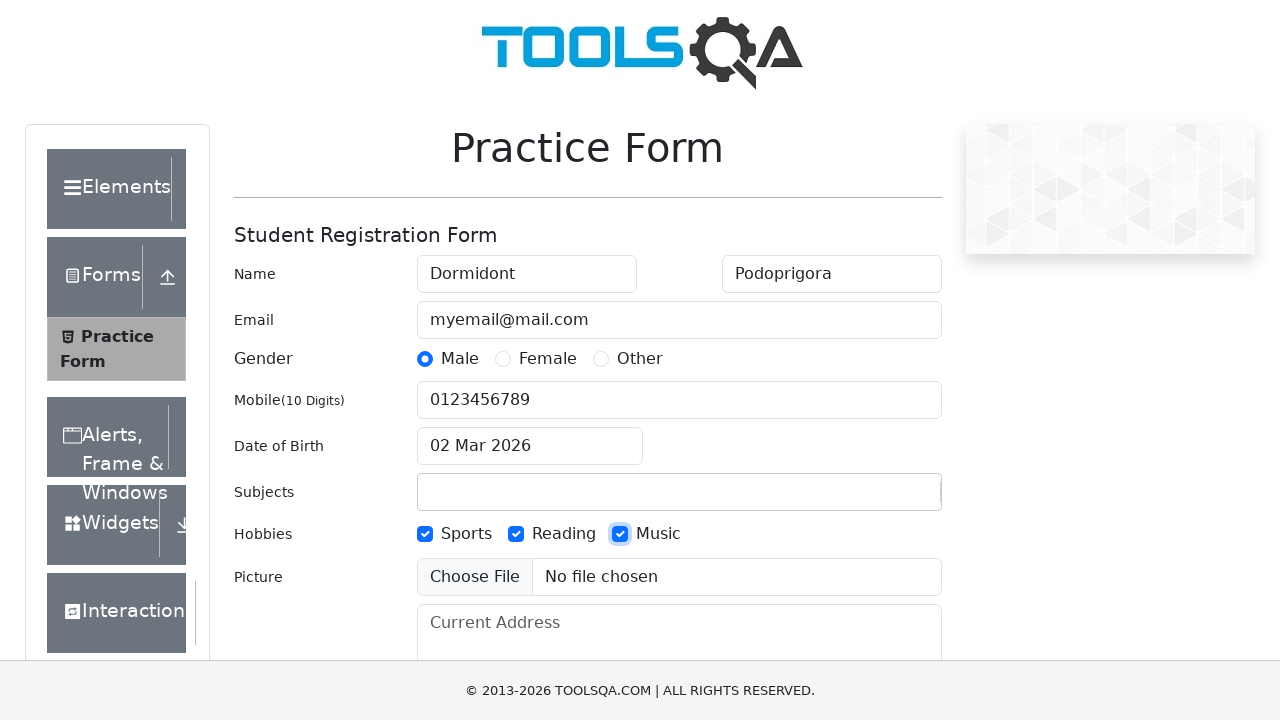

Clicked submit button to submit the form at (885, 499) on #submit
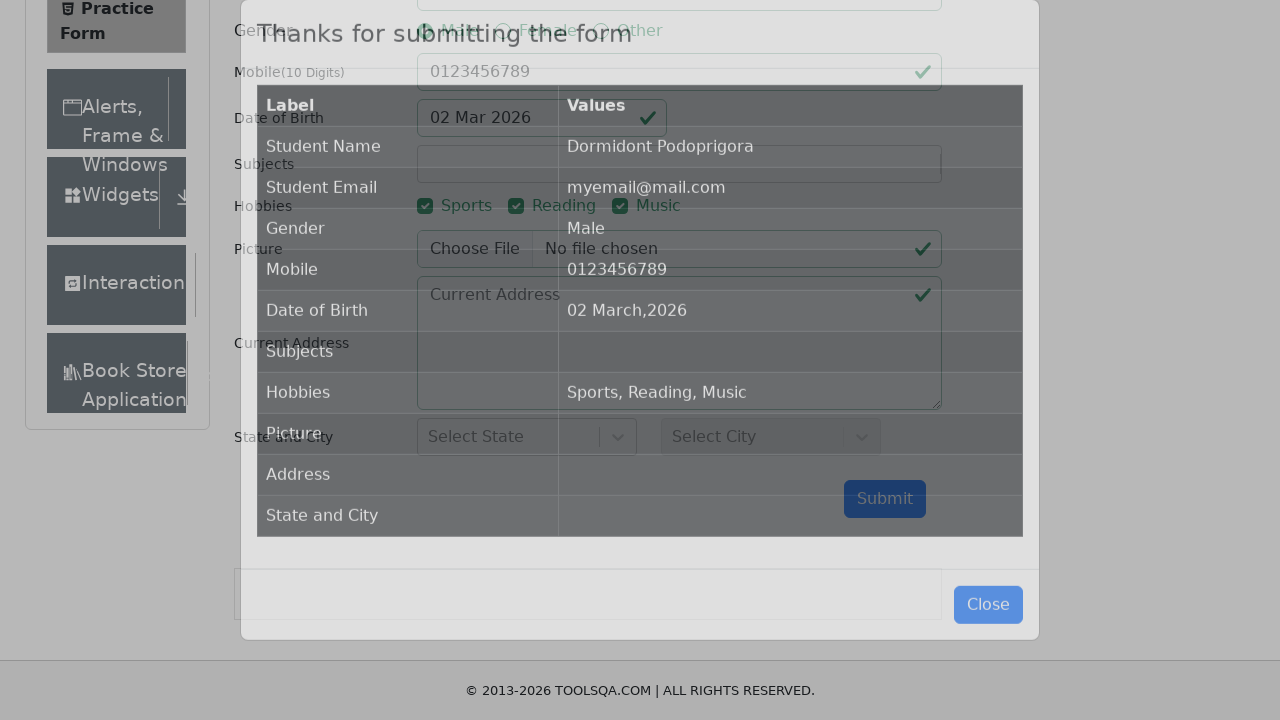

Submission modal appeared and loaded
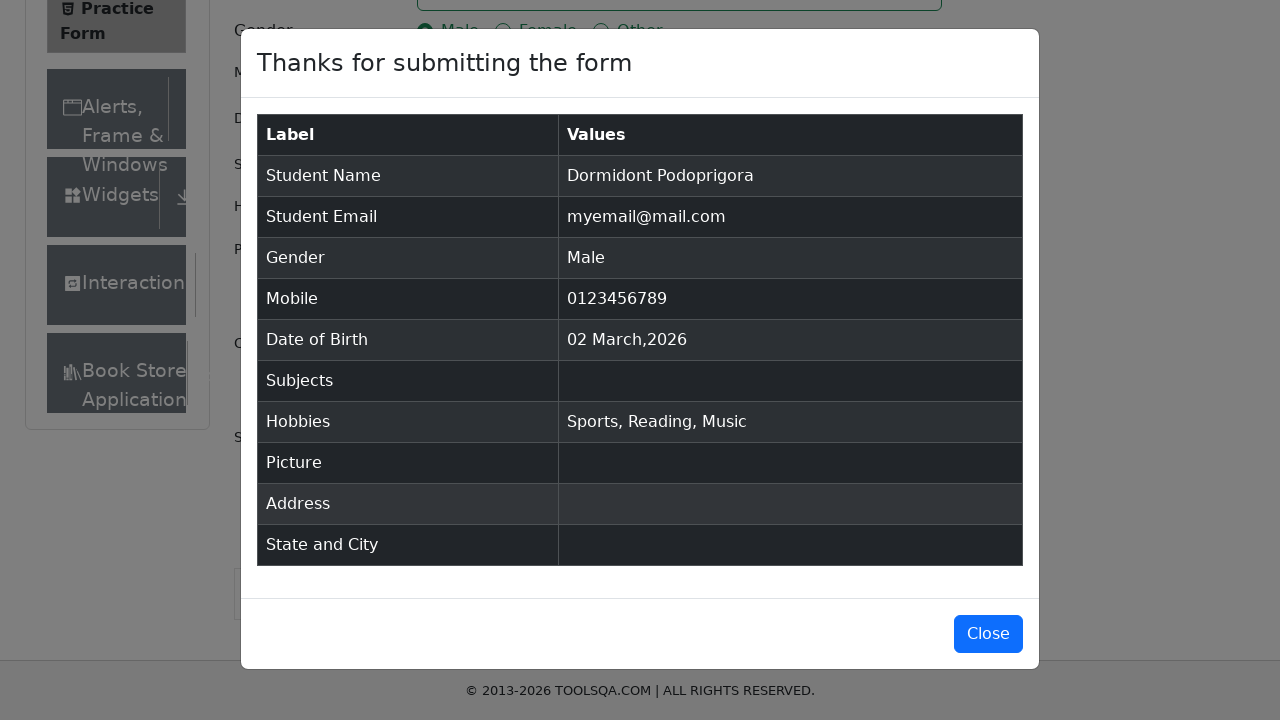

Verified student name 'Dormidont Podoprigora' is displayed in the results table
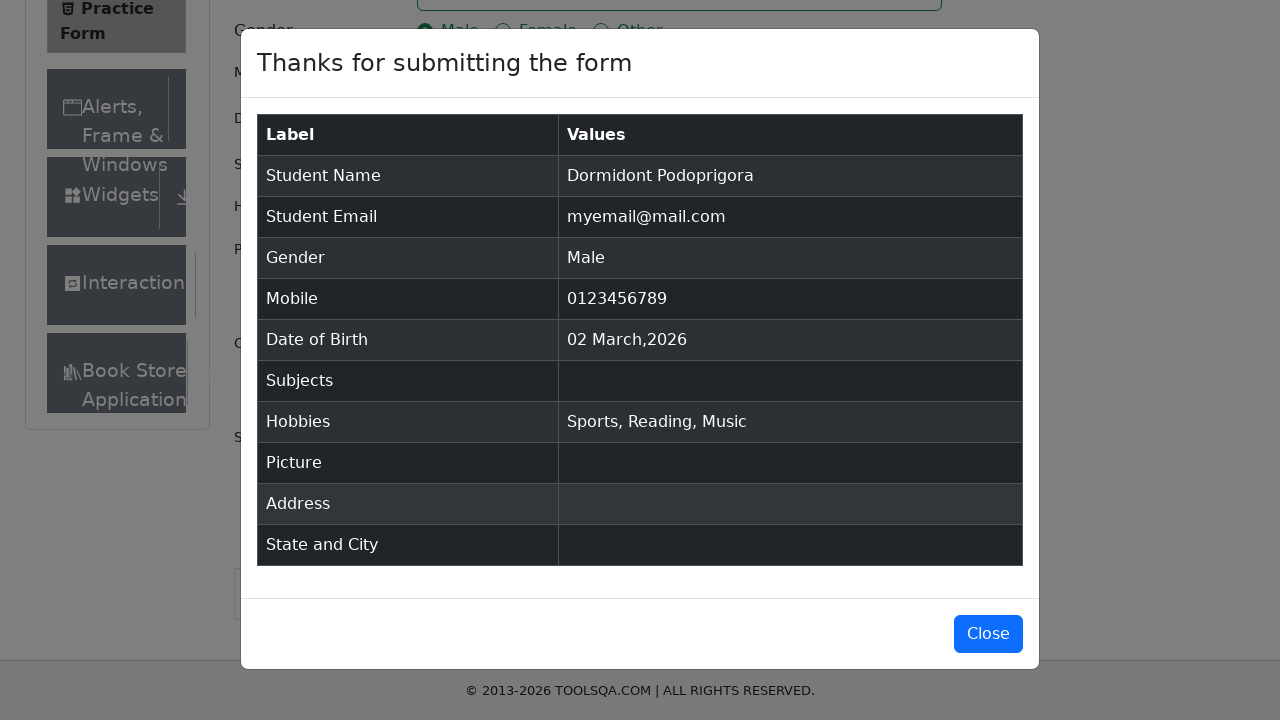

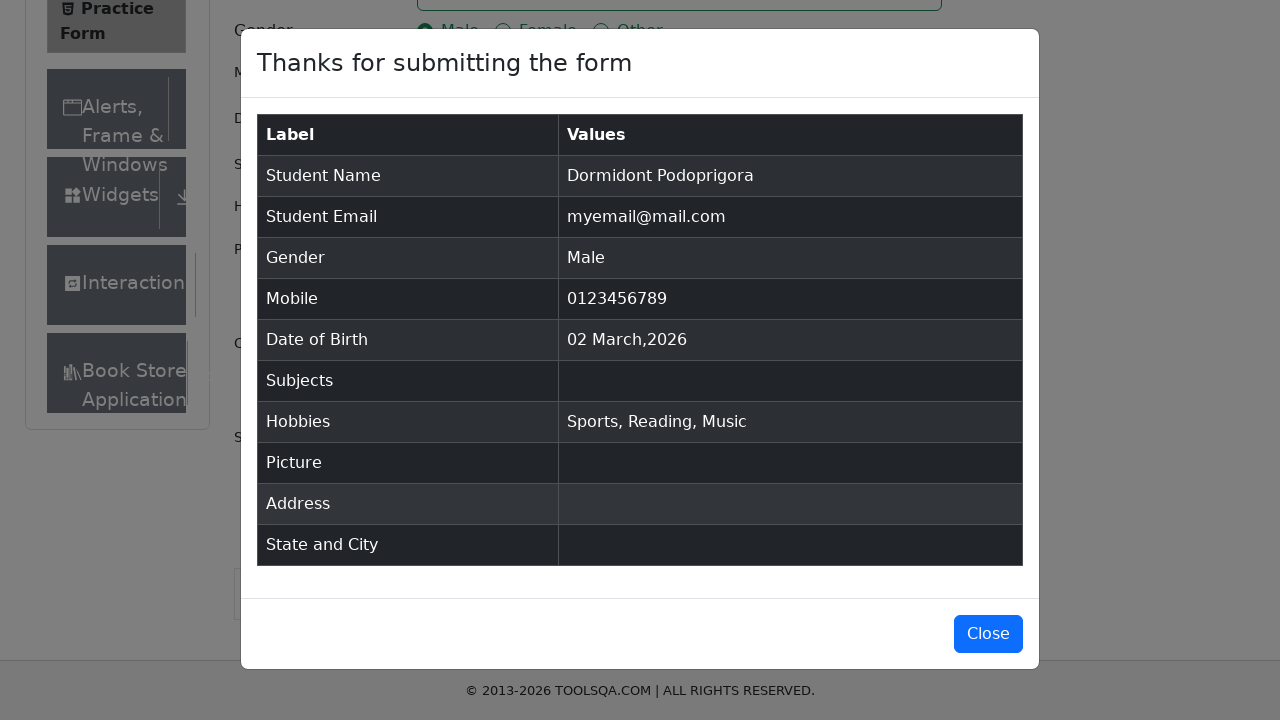